Tests waiting for a delayed checkbox that appears after 10 seconds, clicking a button and then the checkbox once it becomes clickable

Starting URL: http://omayo.blogspot.com/

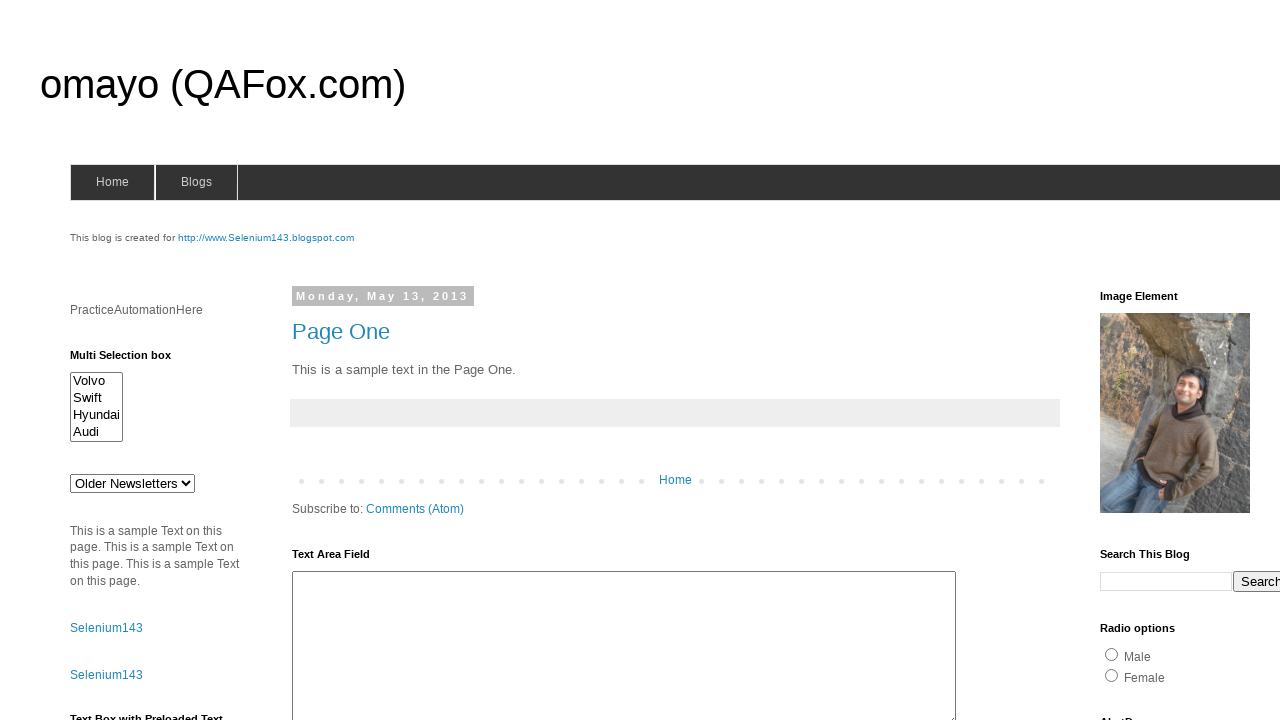

Clicked button to trigger 10 second delay for checkbox at (109, 528) on button[onclick='setTimeout(myFunctionAXD,10000)']
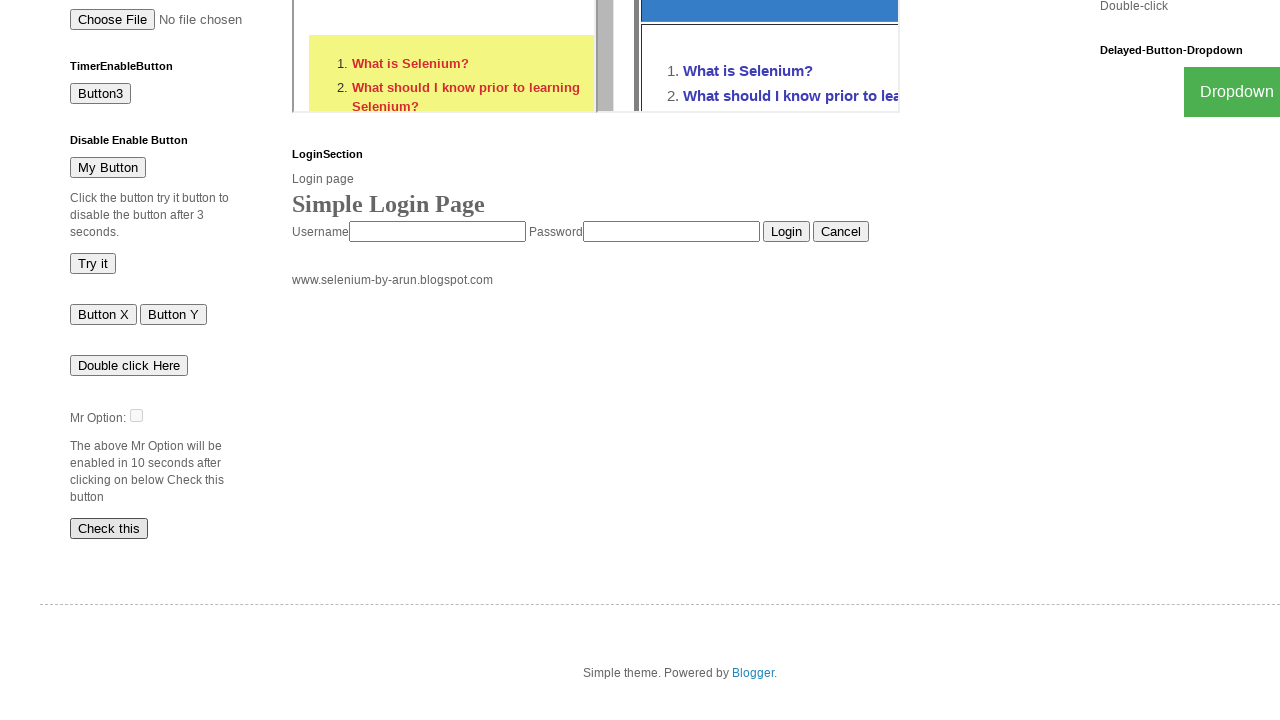

Waited for and clicked the delayed checkbox that appeared after 10 seconds at (56, 415) on input#dte
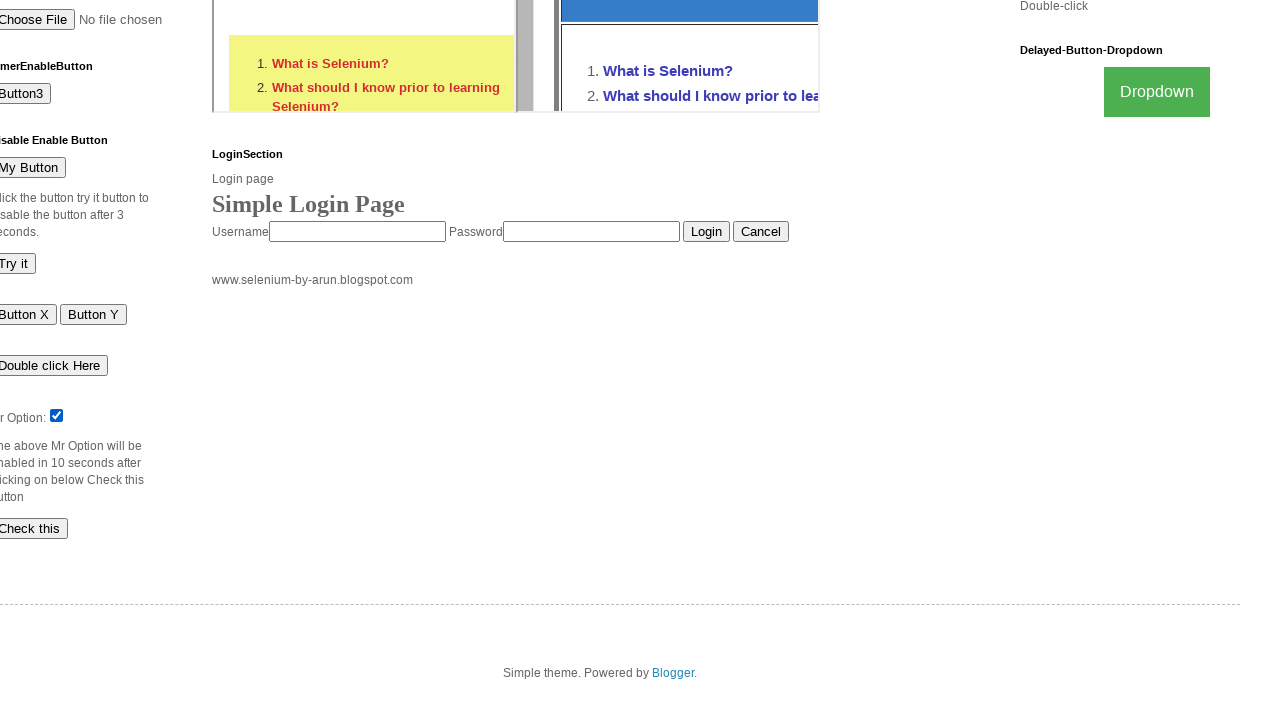

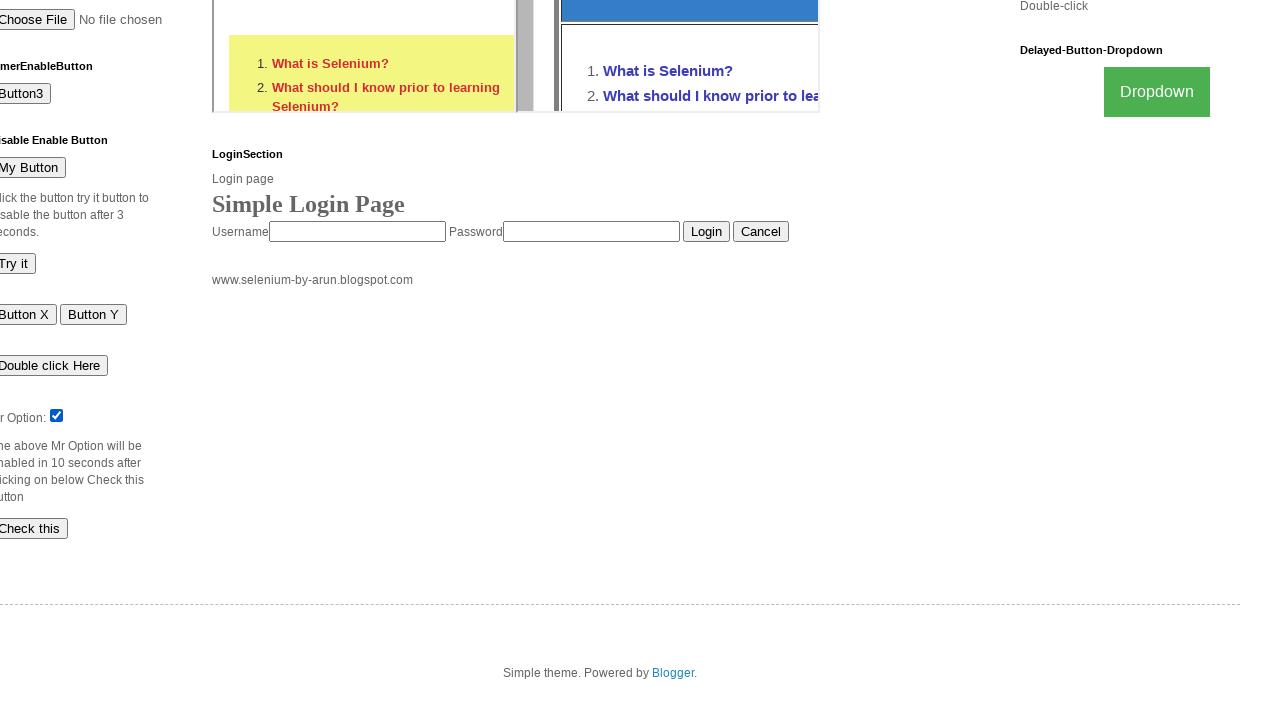